Navigates to a spreadsheet page and uses keyboard navigation to interact with dialog elements

Starting URL: http://spreadsheetpage.com/index.php/file/C35/P10/

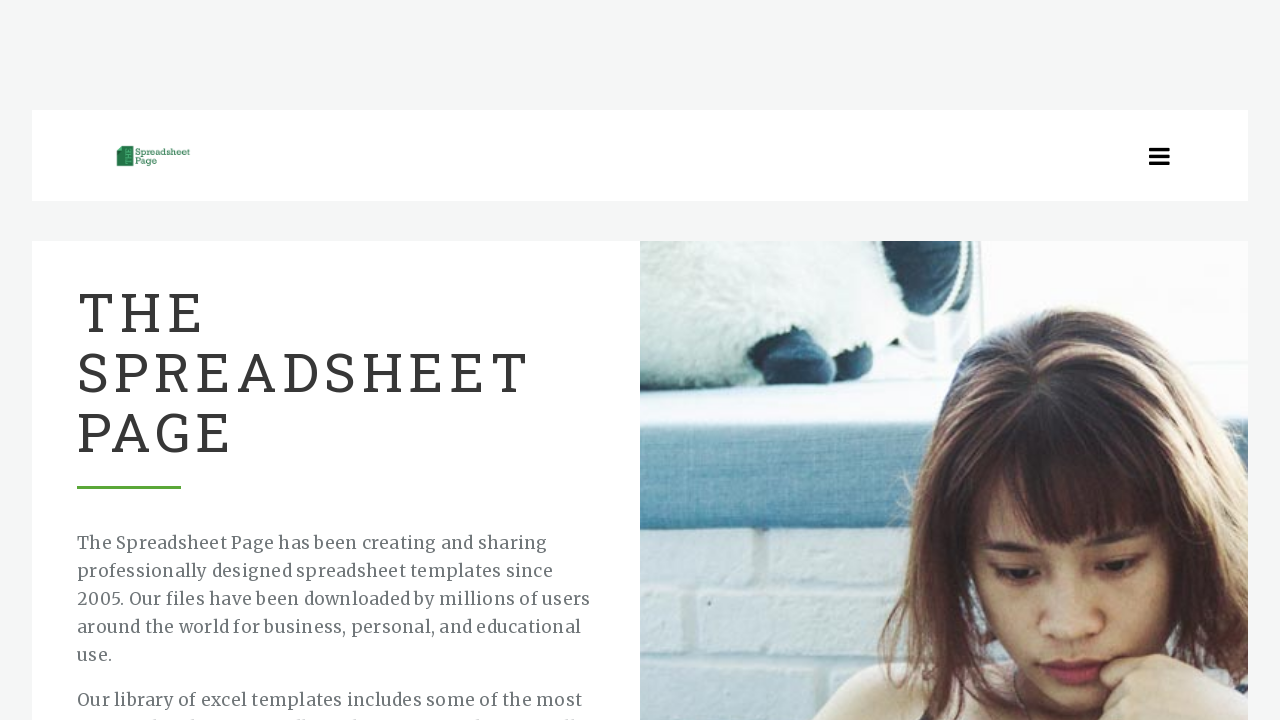

Navigated to spreadsheet page
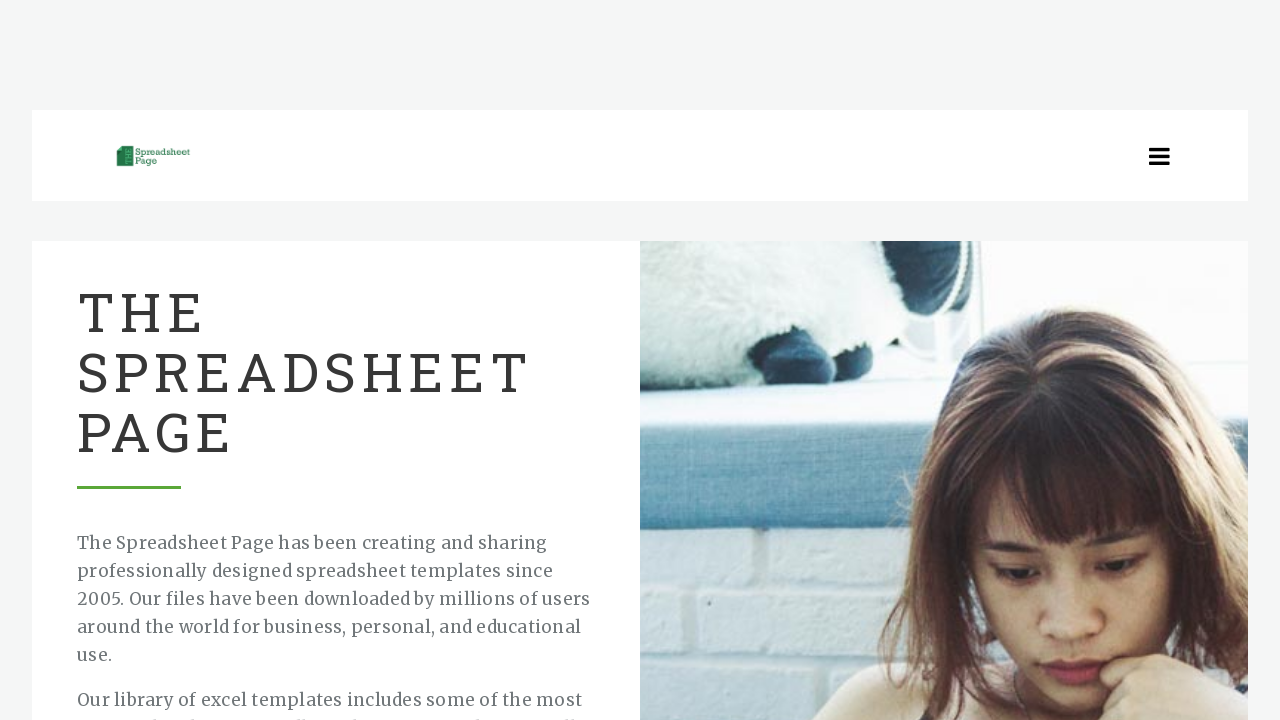

Pressed ArrowDown key to navigate down
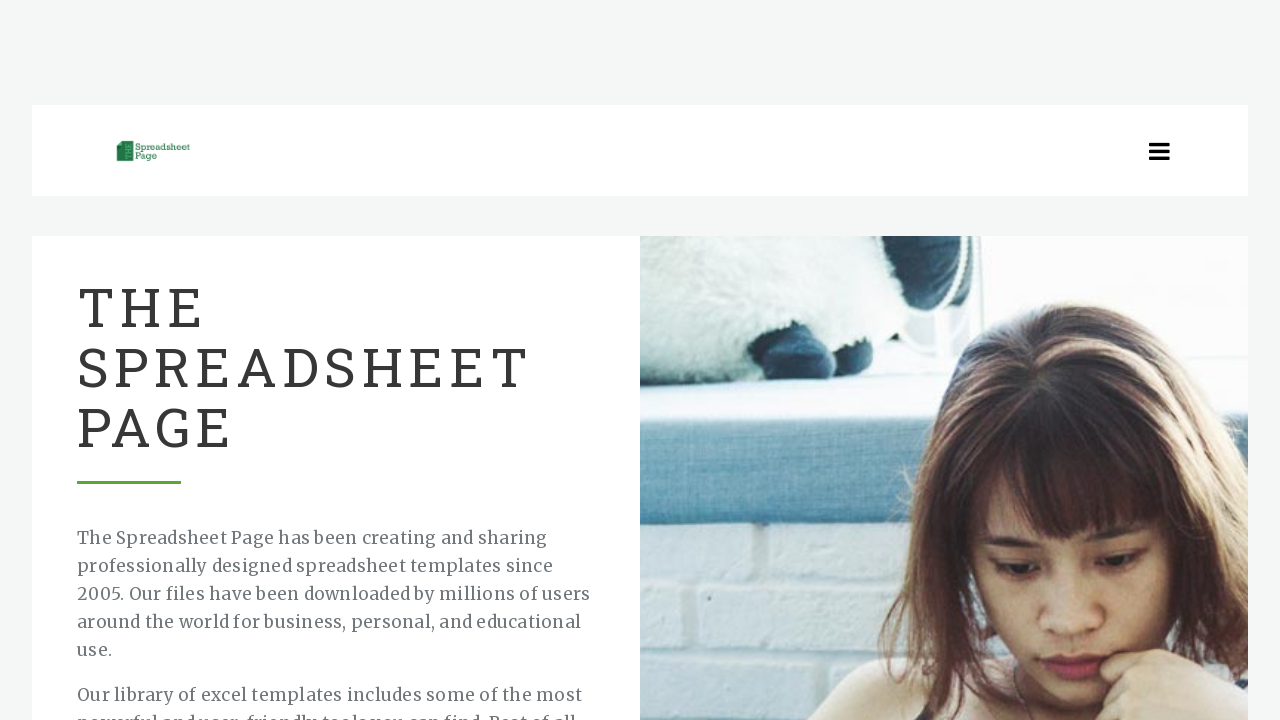

Pressed Tab key to navigate to next element
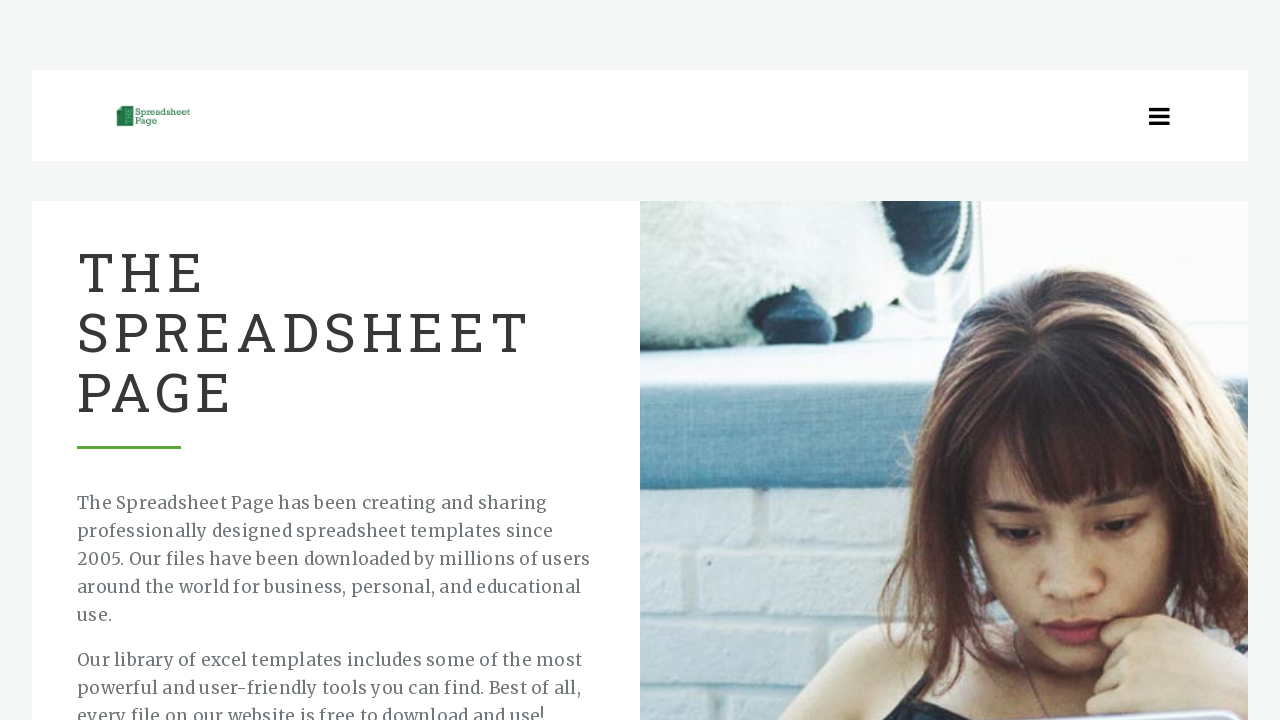

Pressed Tab key again to navigate to next element
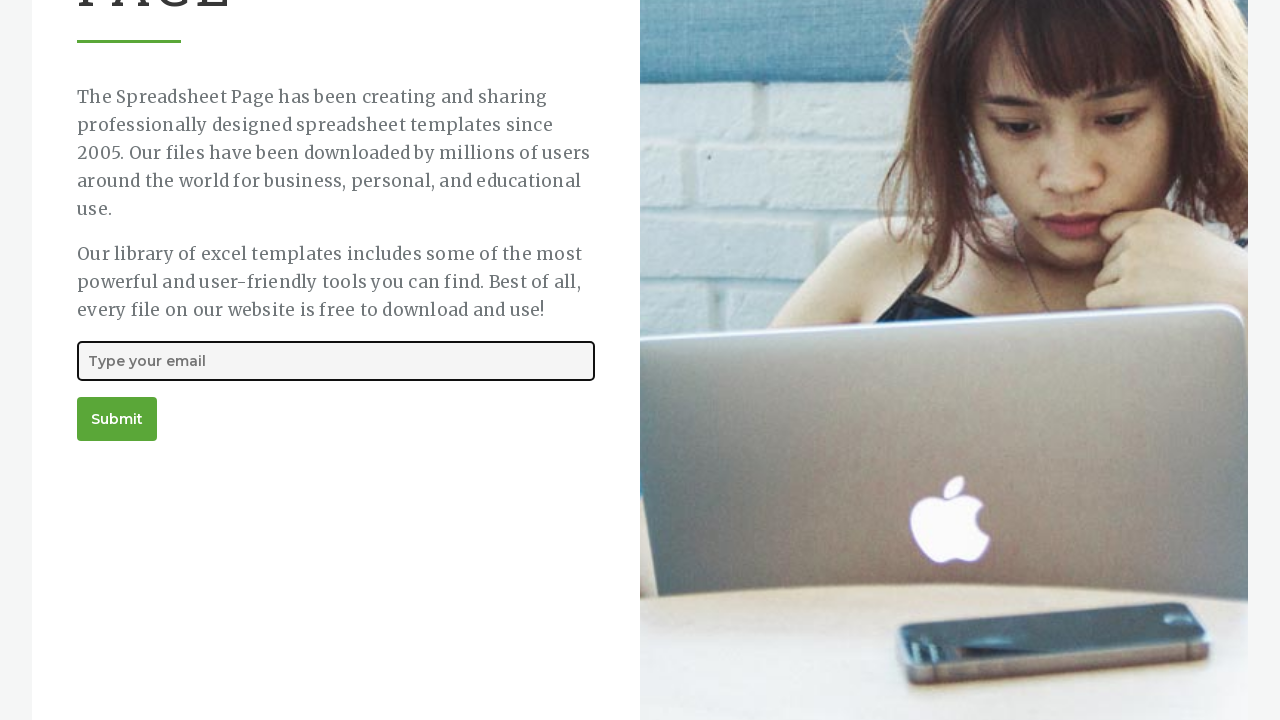

Pressed Escape key to close dialog
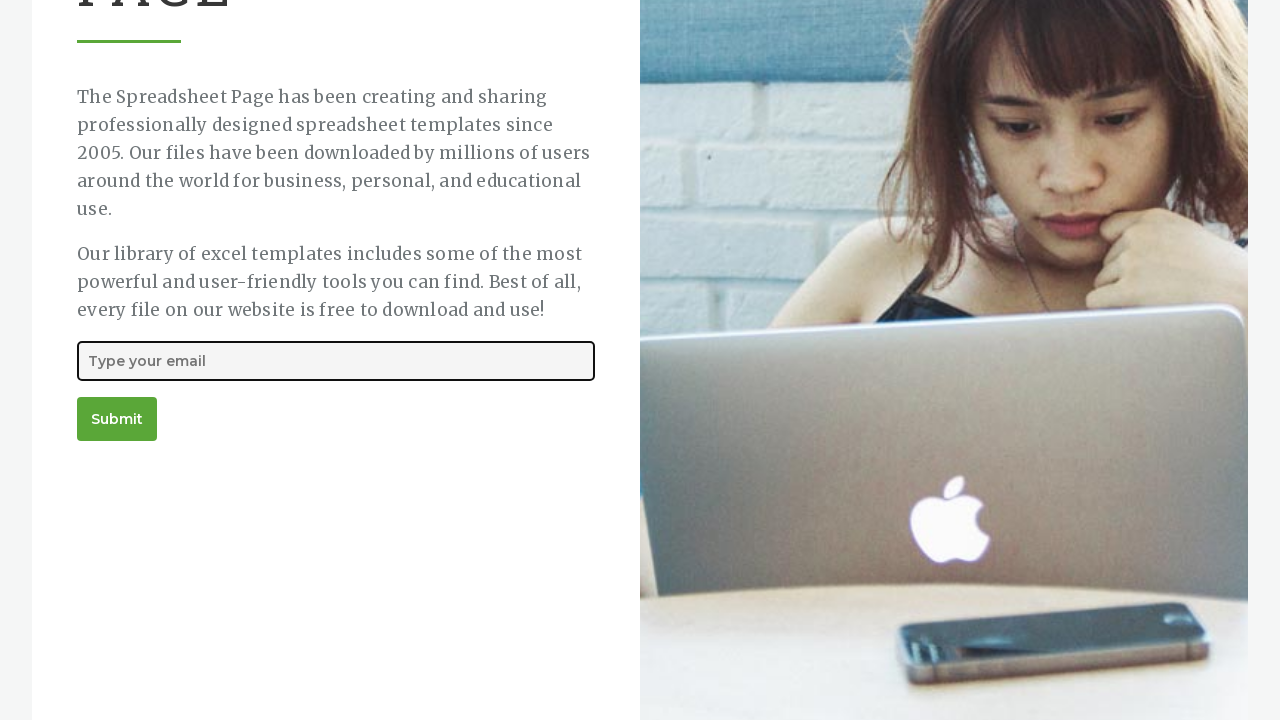

Pressed Enter key to confirm action
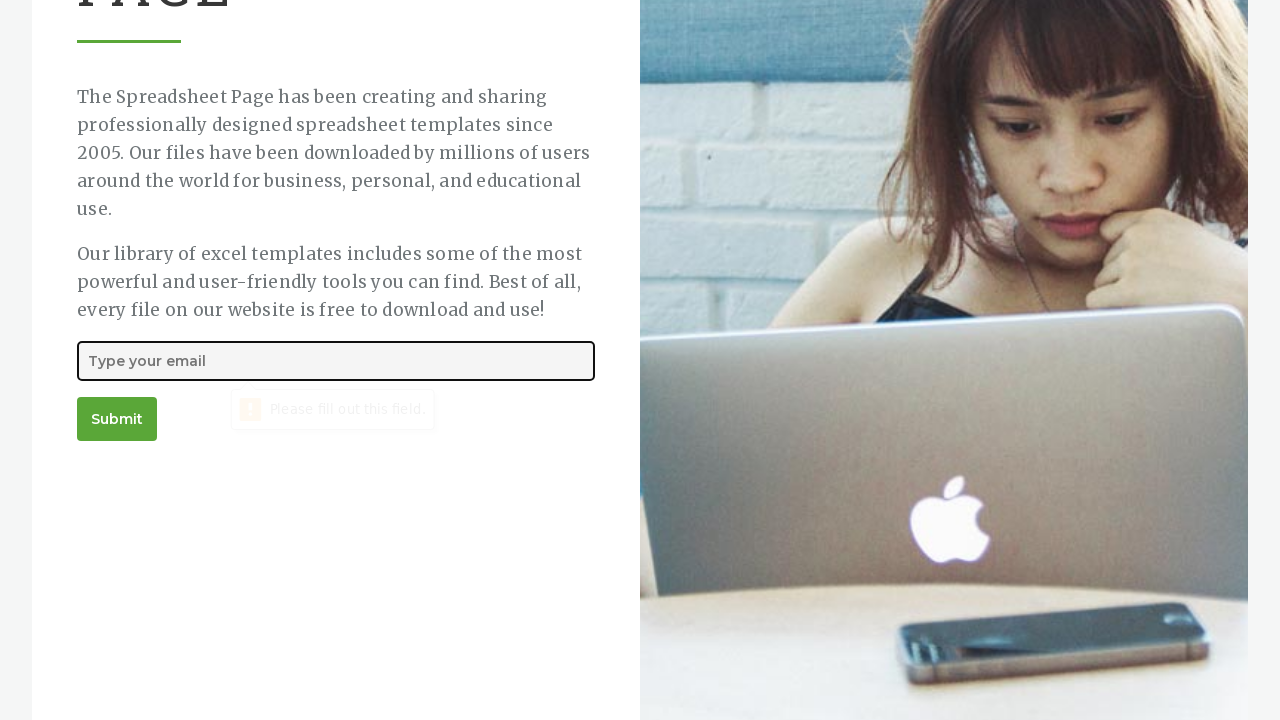

Pressed Escape key again to close dialog
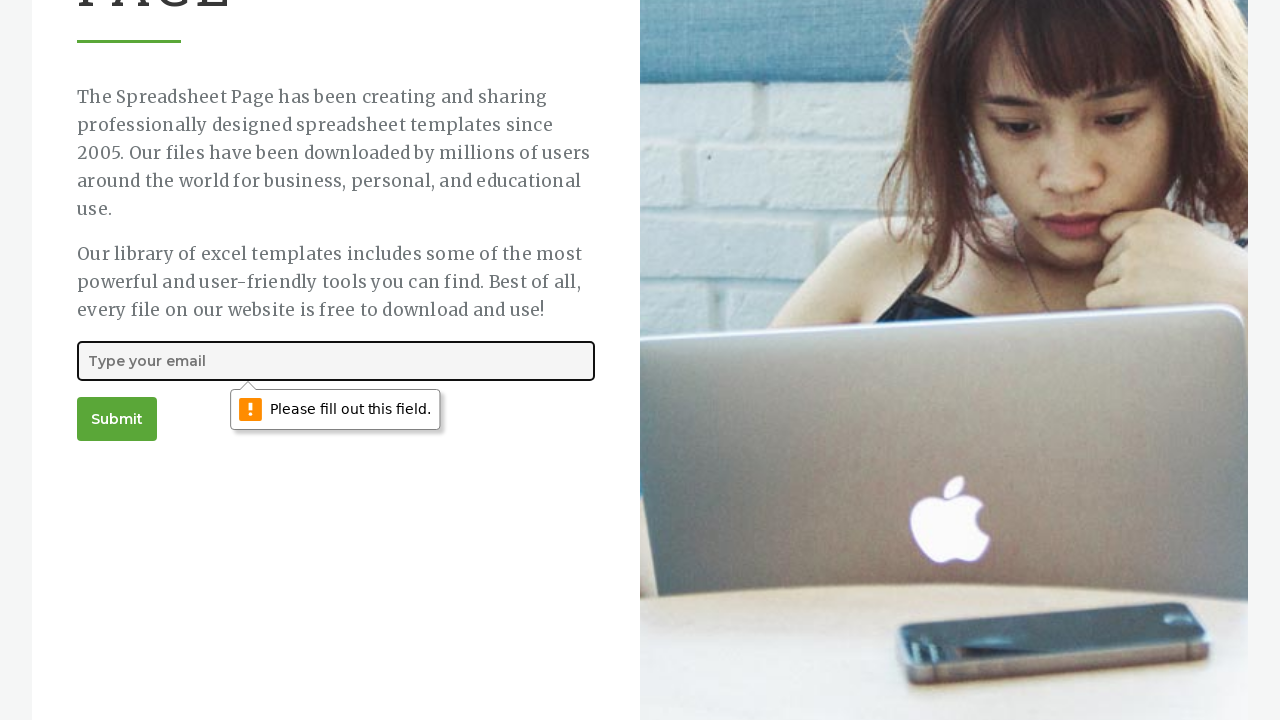

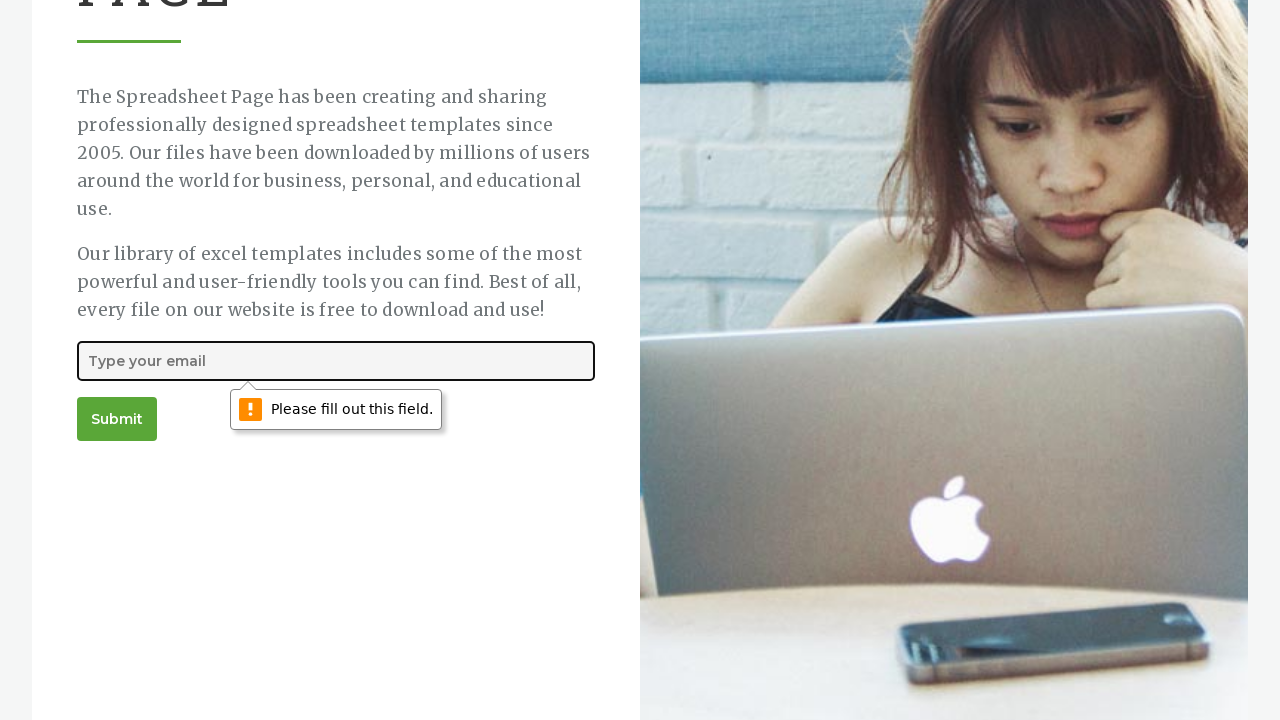